Tests file download functionality by navigating to a download page, clicking the first download link, and verifying a file is downloaded

Starting URL: http://the-internet.herokuapp.com/download

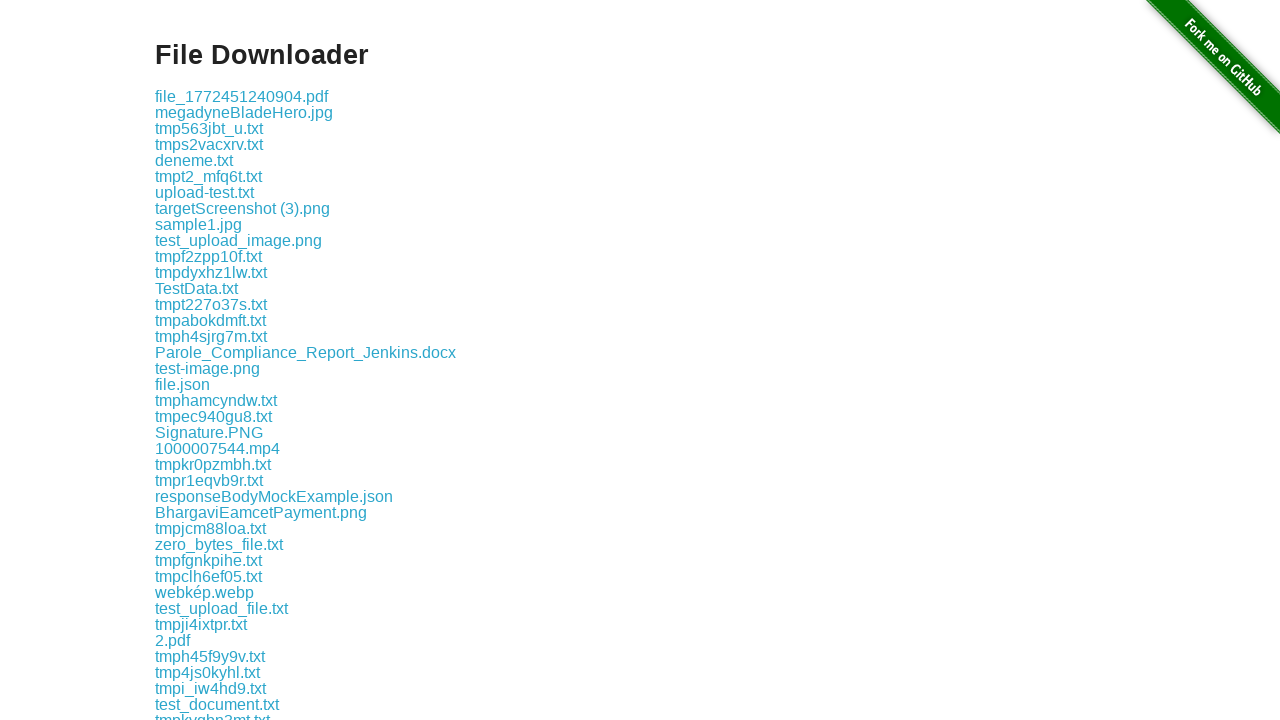

Navigated to download page
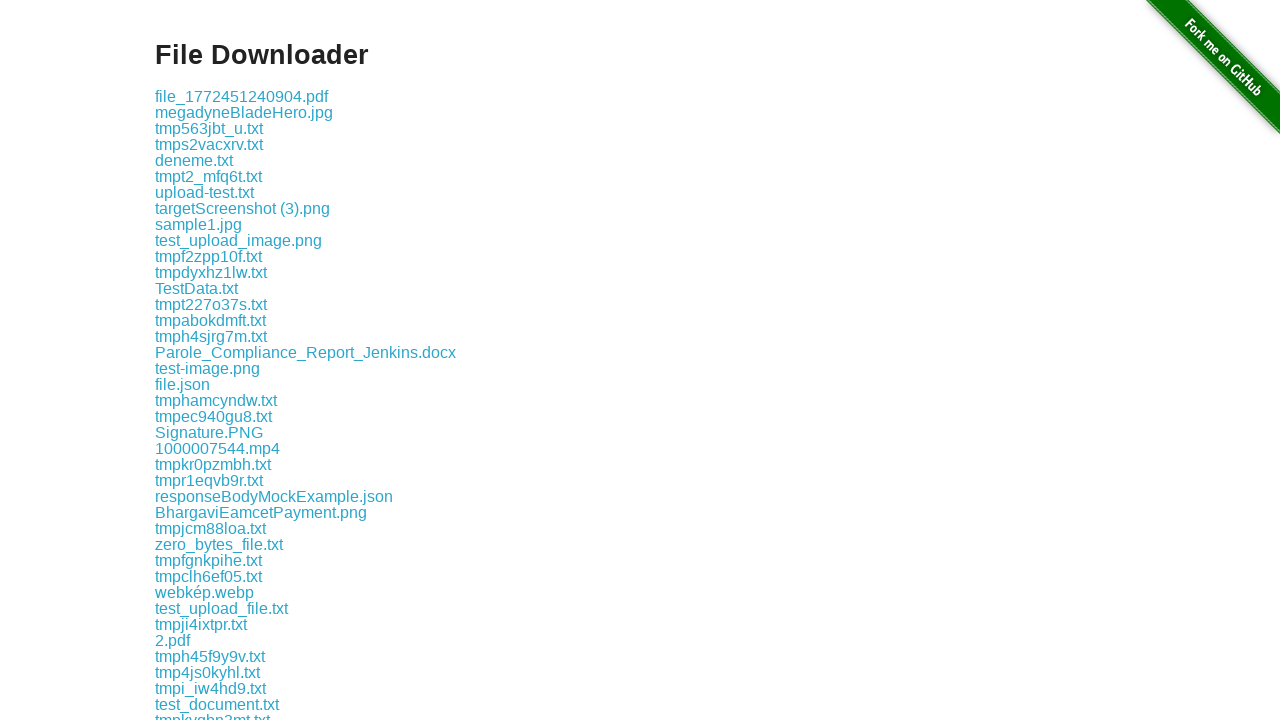

Clicked the first download link at (242, 96) on .example a
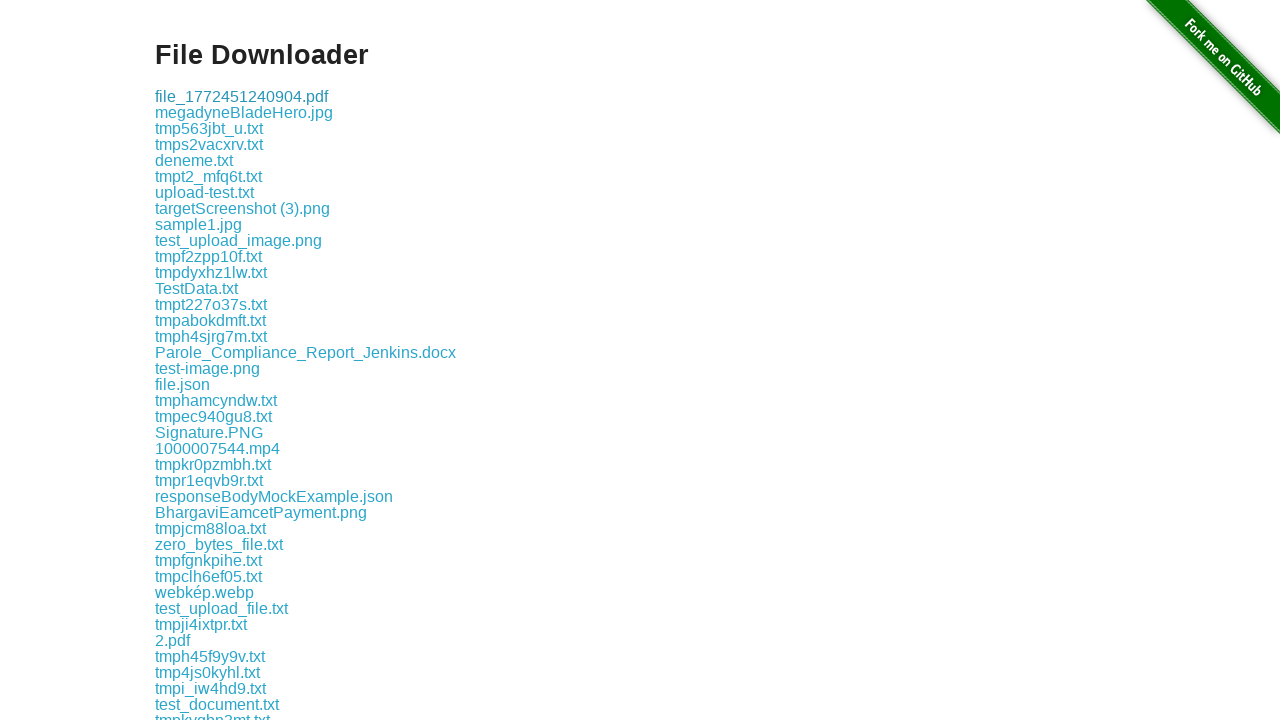

Waited for download to complete at (242, 96) on .example a
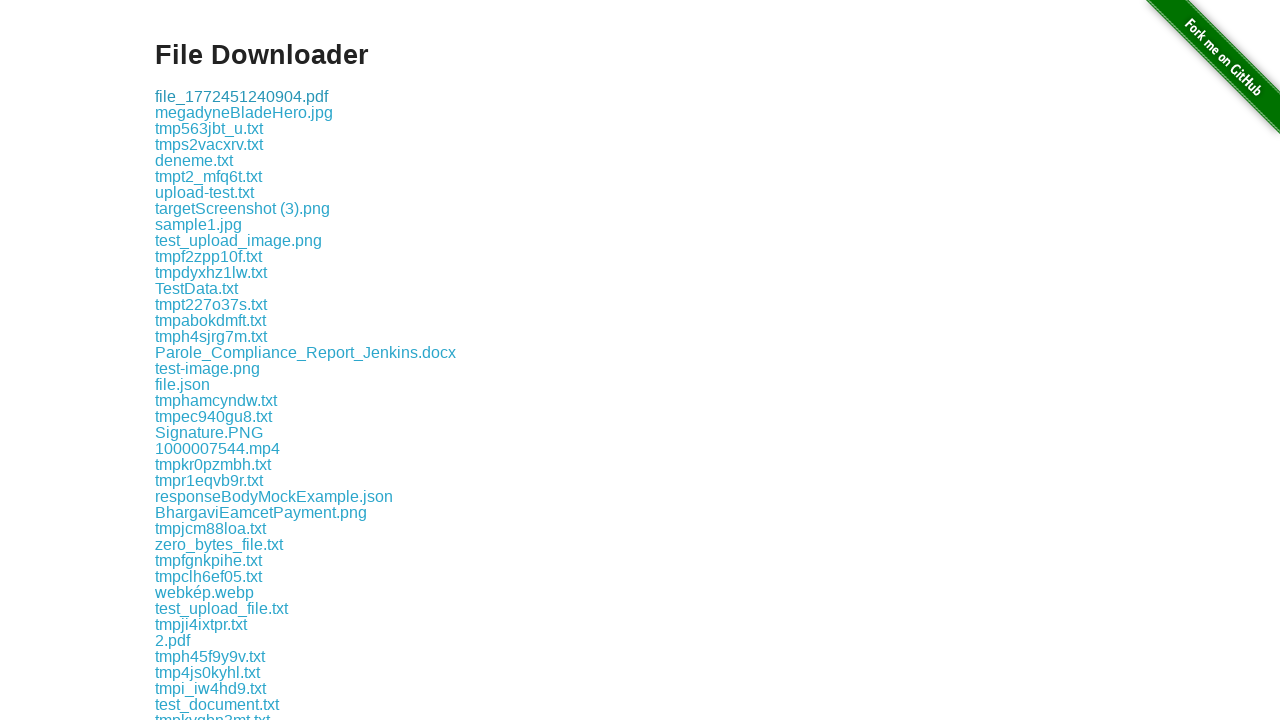

Retrieved download object
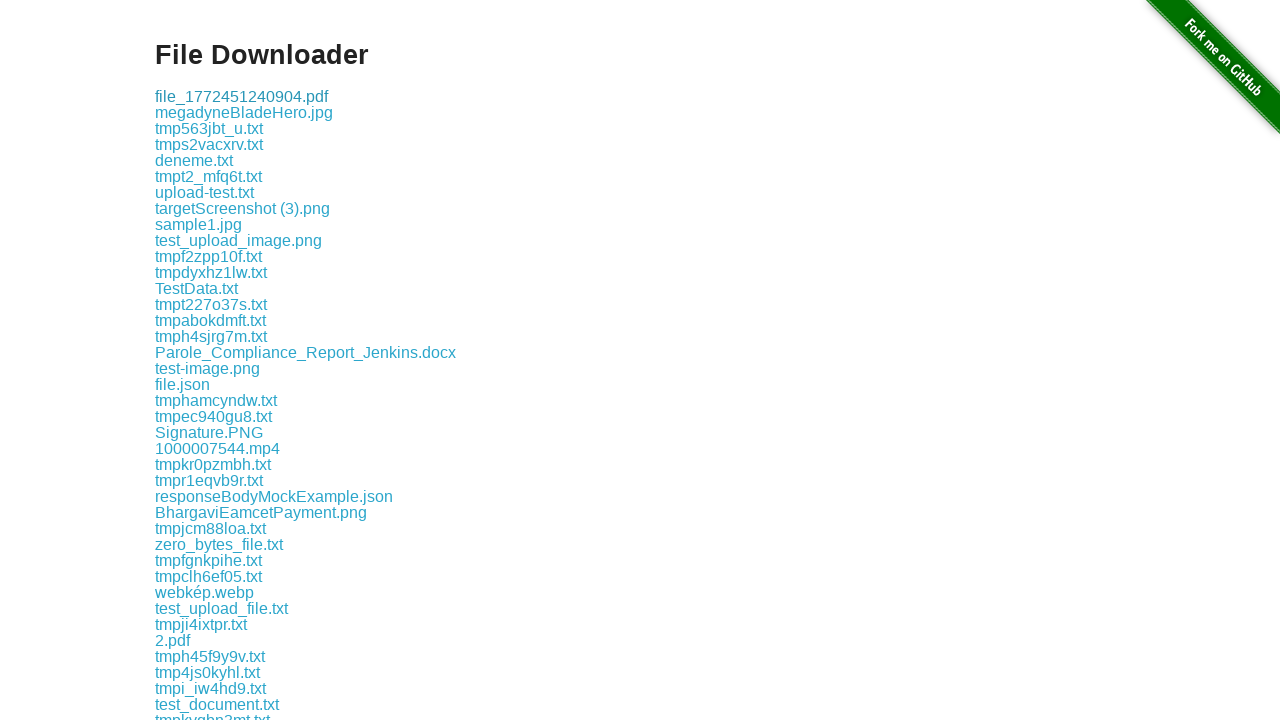

Verified download has a suggested filename
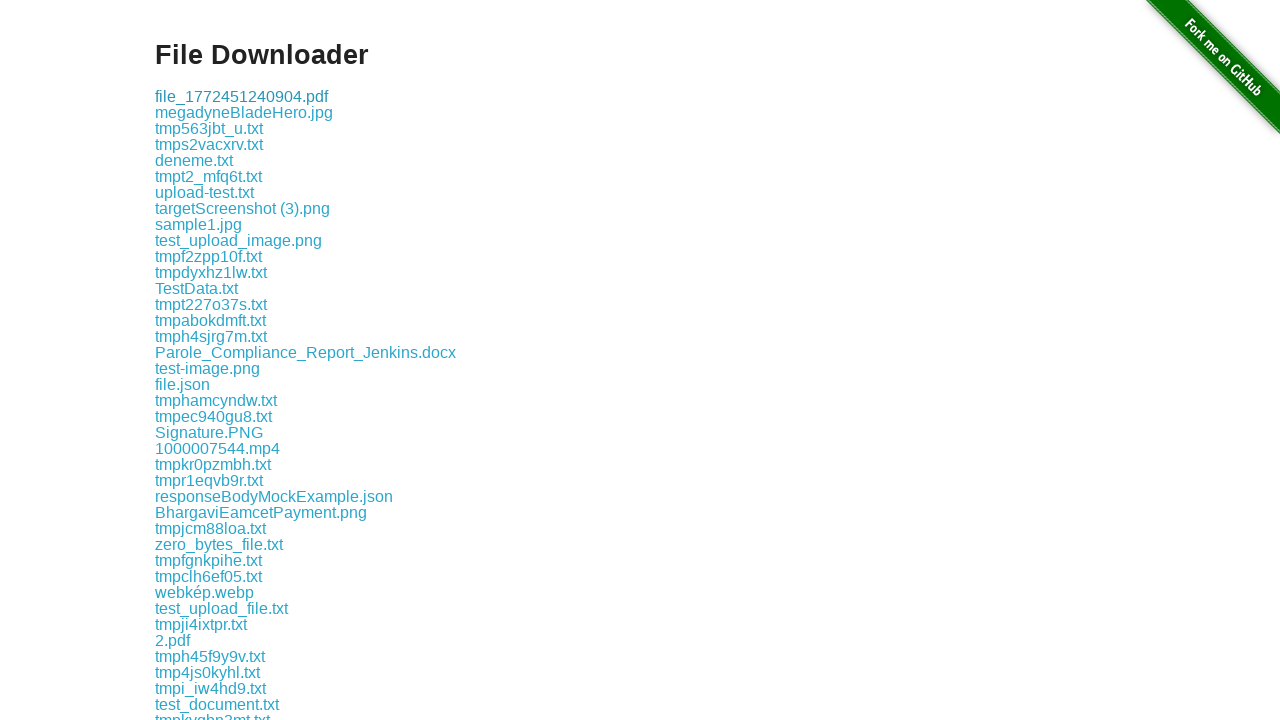

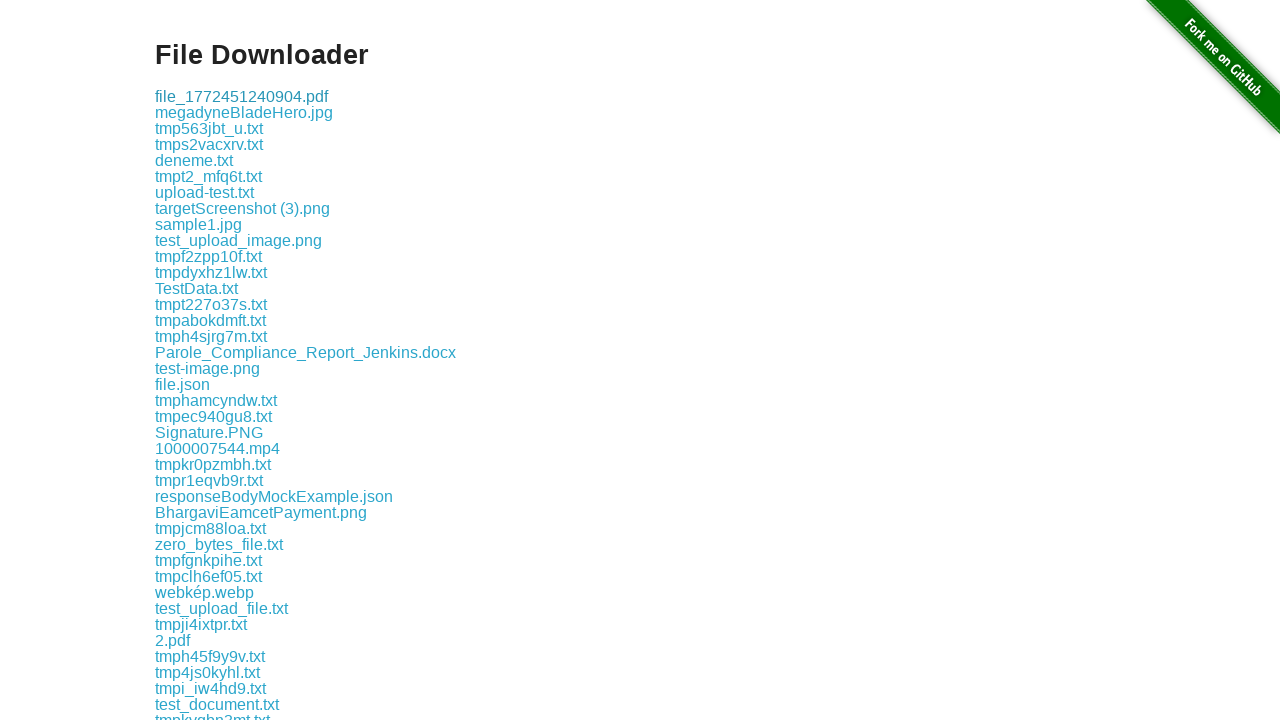